Tests unchecking checkboxes that were previously checked

Starting URL: https://example.cypress.io/commands/actions

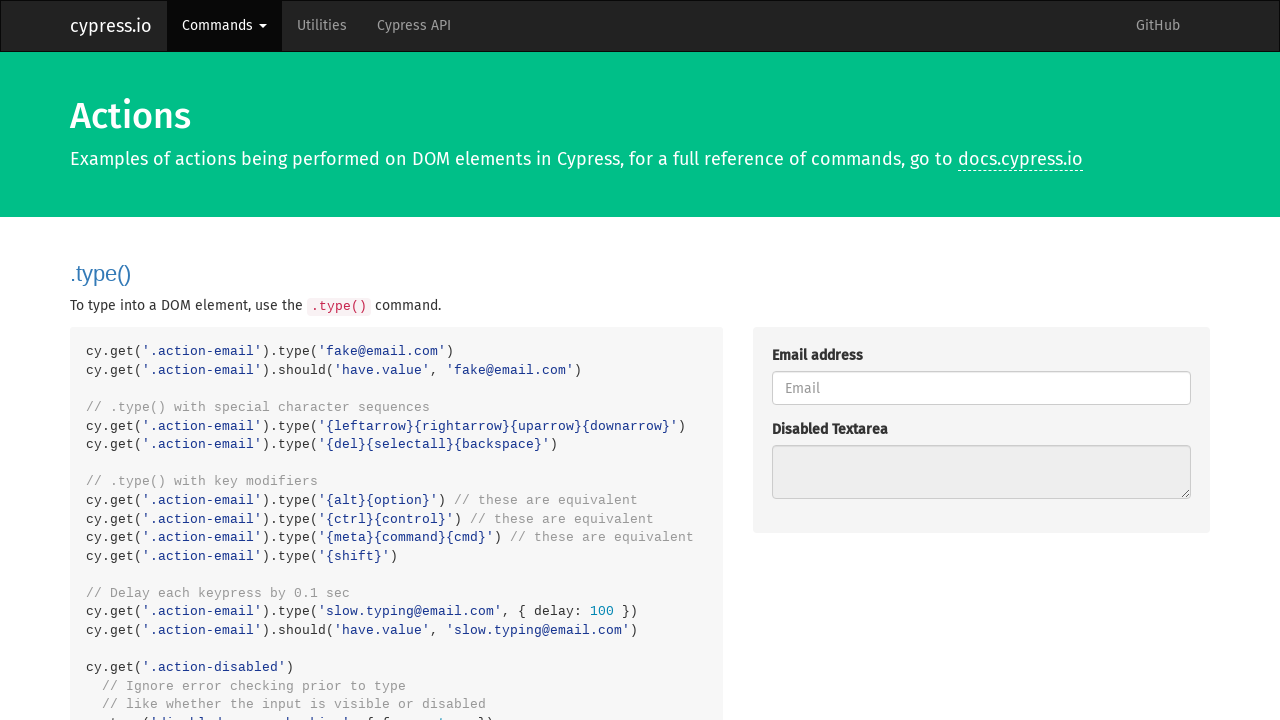

Unchecked checkbox 1 from non-disabled checkboxes at (778, 361) on .action-check > :not(.disabled) [type='checkbox'] >> nth=0
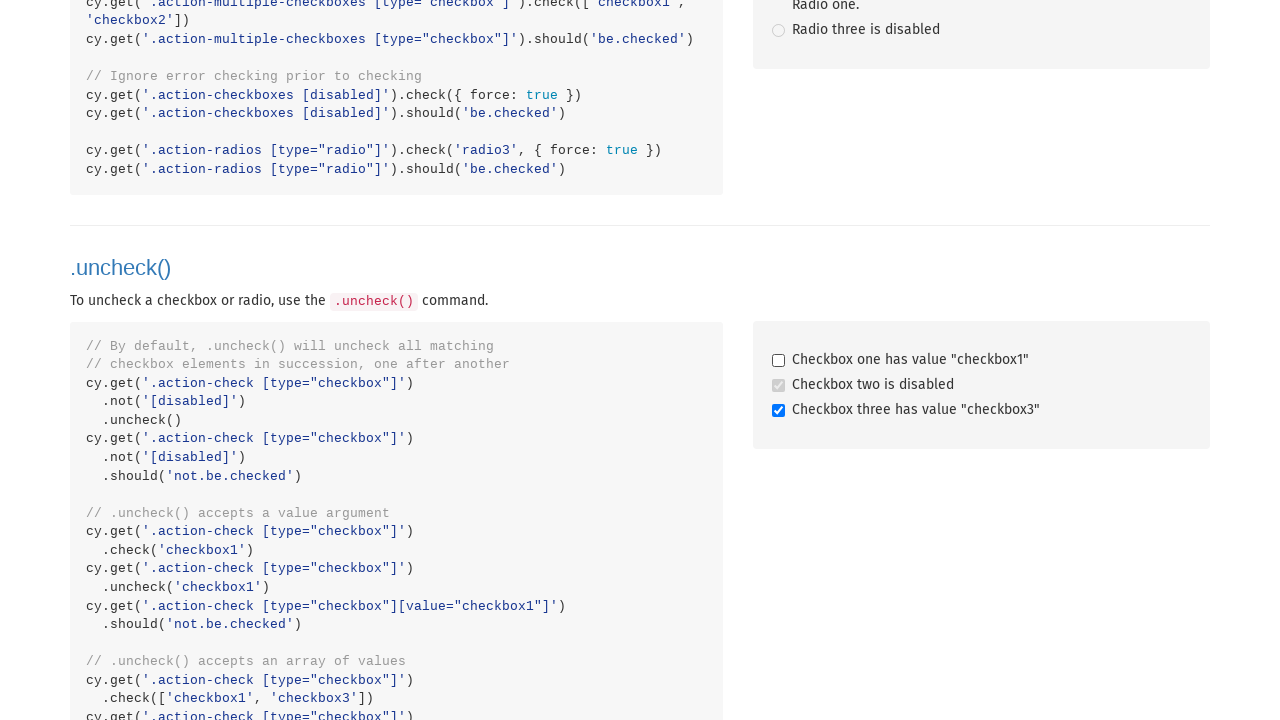

Unchecked checkbox 2 from non-disabled checkboxes at (778, 411) on .action-check > :not(.disabled) [type='checkbox'] >> nth=1
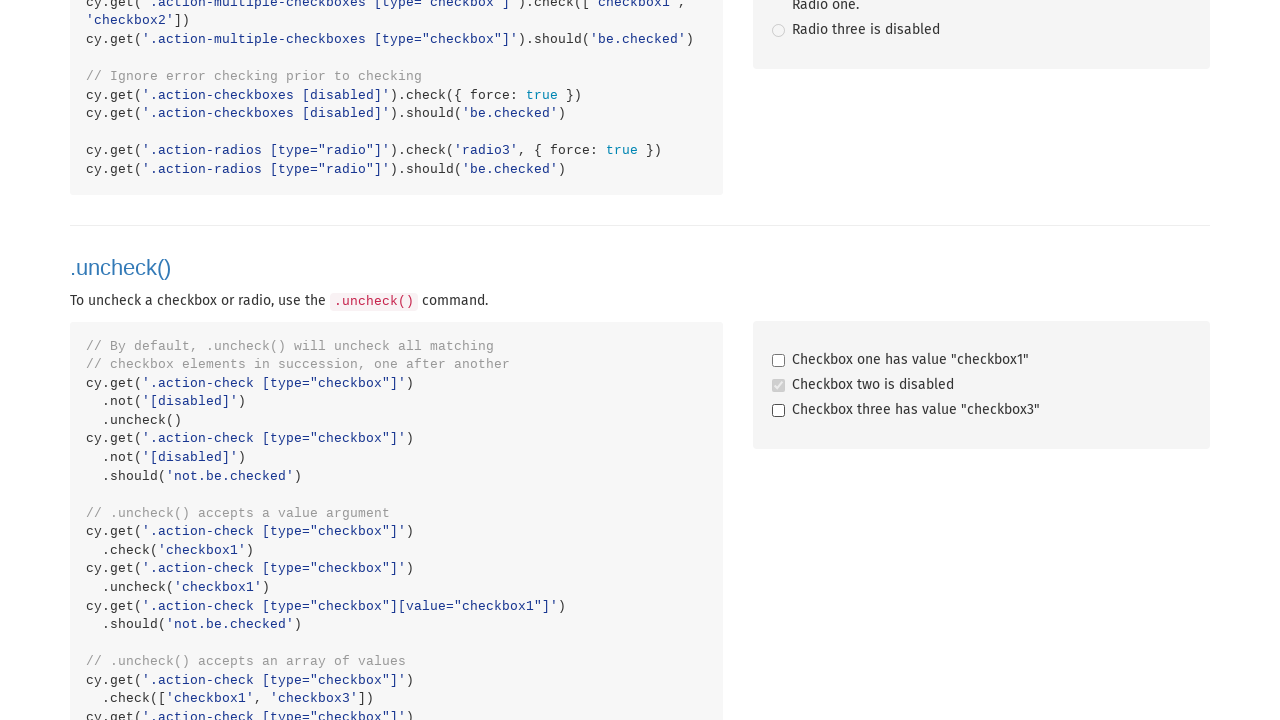

Checked checkbox1 at (778, 361) on .action-check >> [type='checkbox'][value='checkbox1']
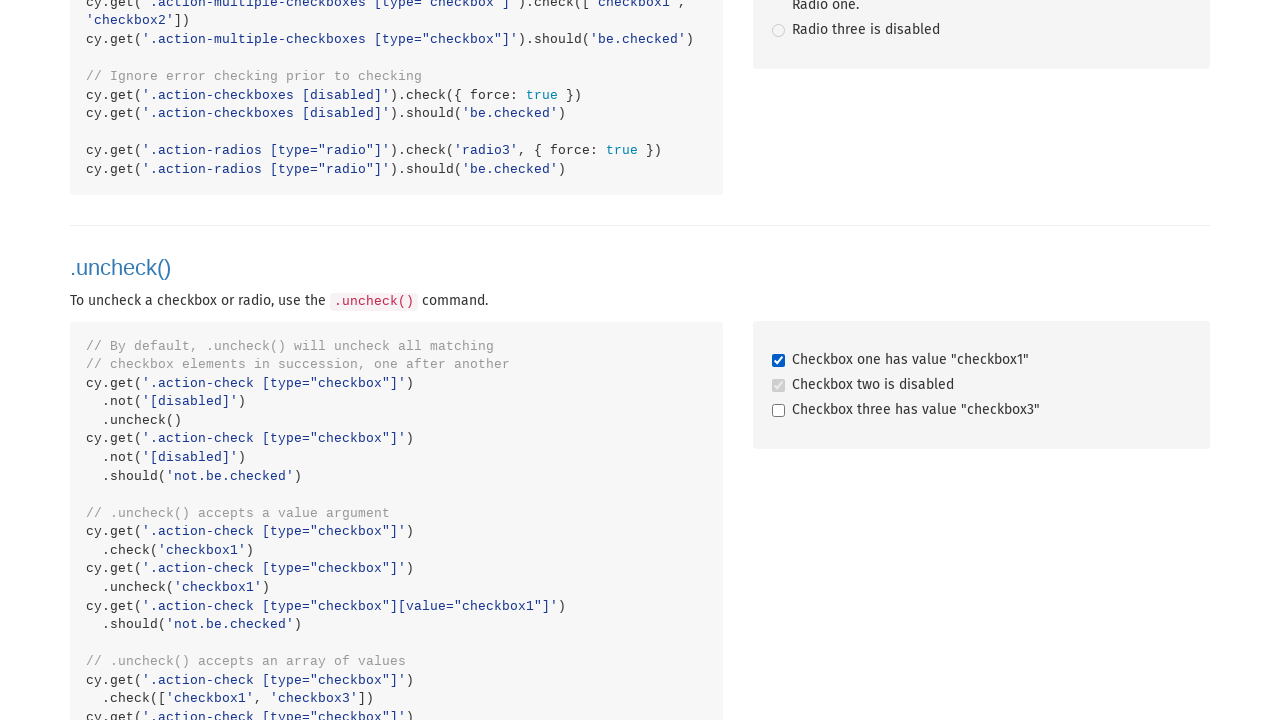

Unchecked checkbox1 at (778, 361) on .action-check >> [type='checkbox'][value='checkbox1']
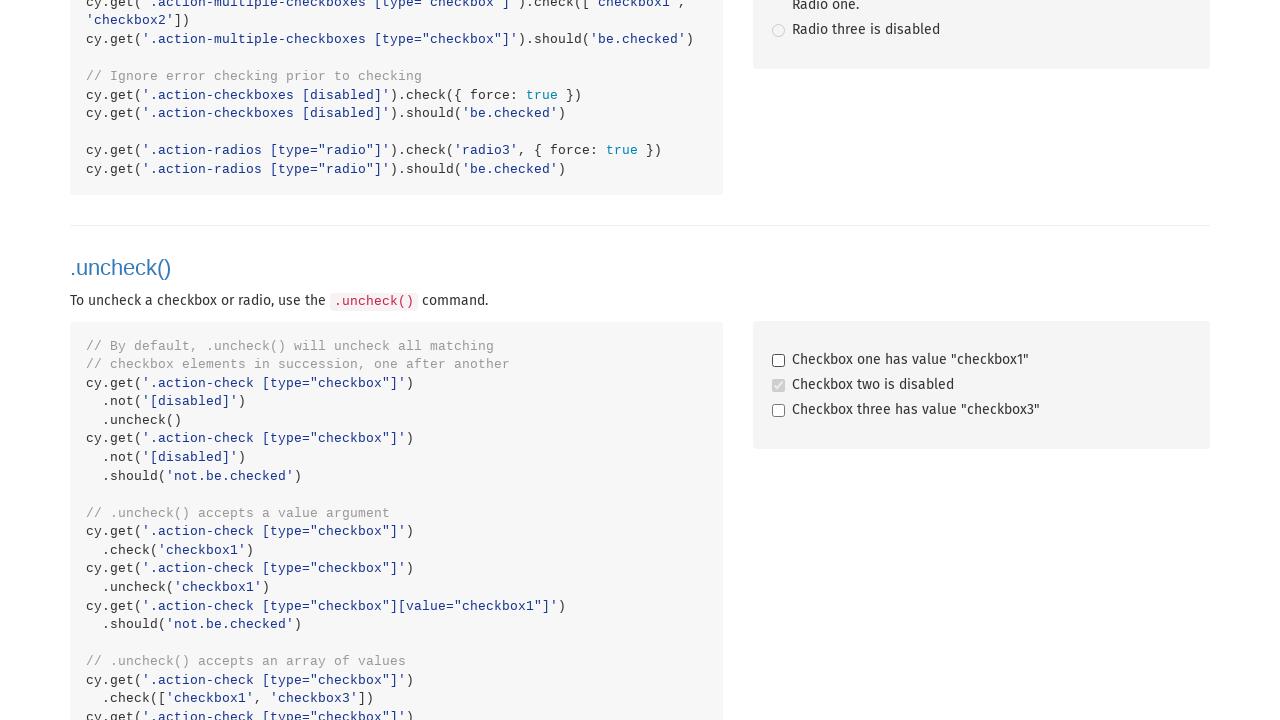

Checked checkbox1 for multi-checkbox test at (778, 361) on .action-check >> [value='checkbox1']
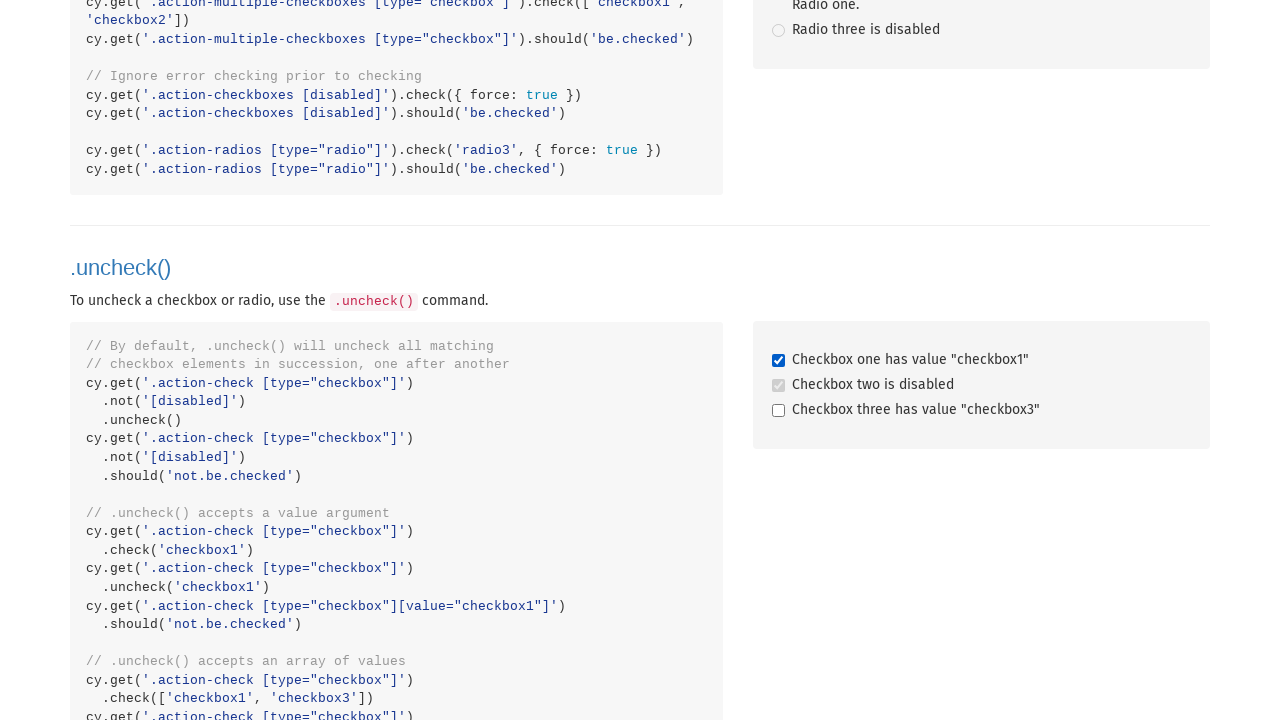

Checked checkbox3 for multi-checkbox test at (778, 411) on .action-check >> [value='checkbox3']
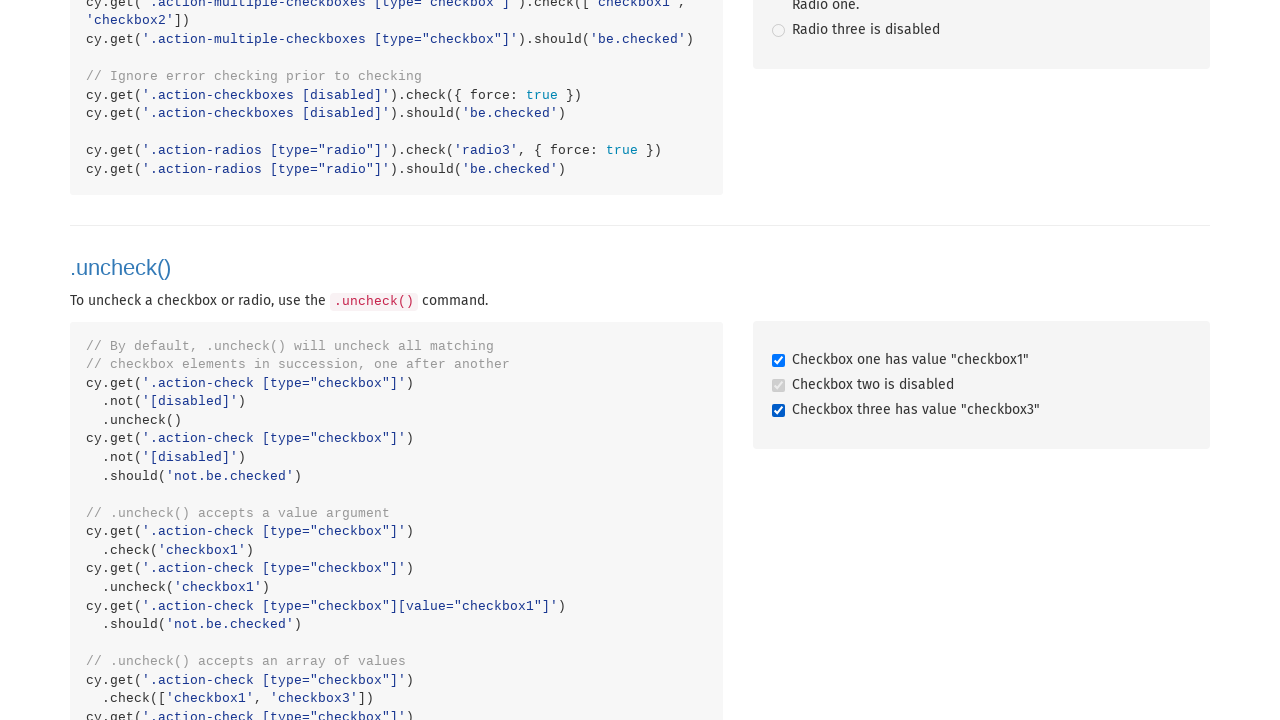

Unchecked checkbox1 from multi-checkbox test at (778, 361) on .action-check >> [value='checkbox1']
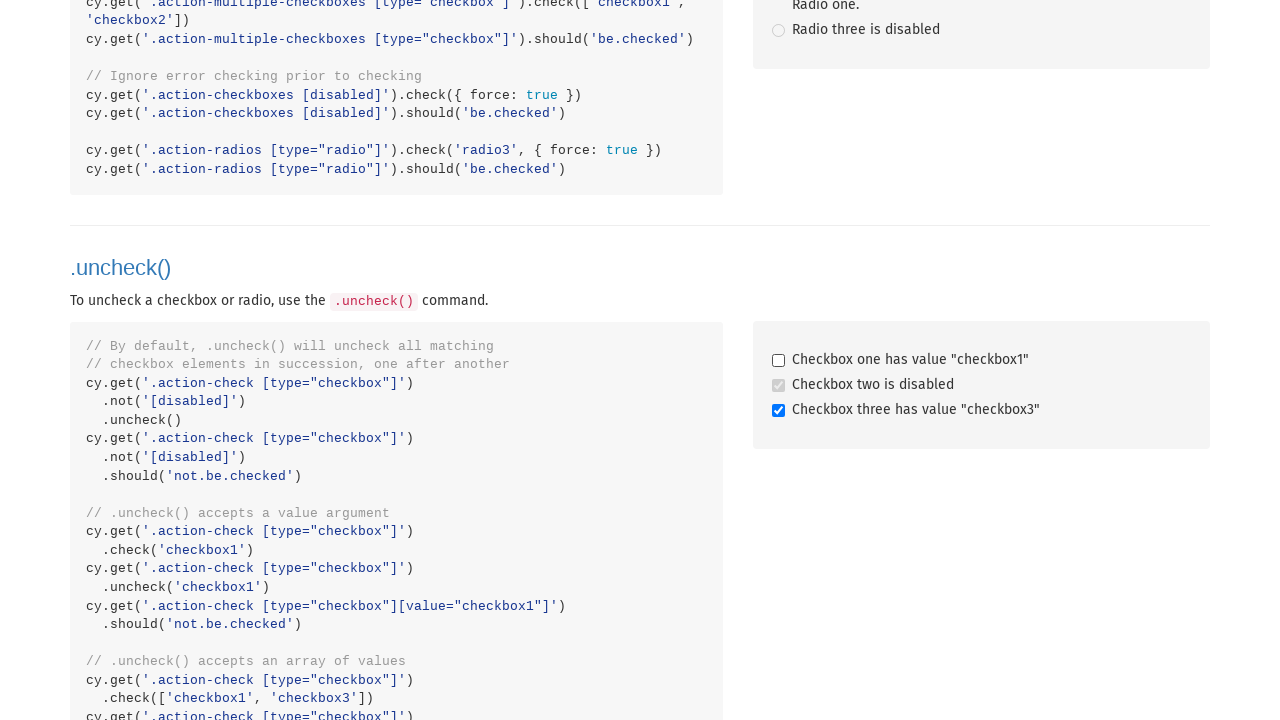

Unchecked checkbox3 from multi-checkbox test at (778, 411) on .action-check >> [value='checkbox3']
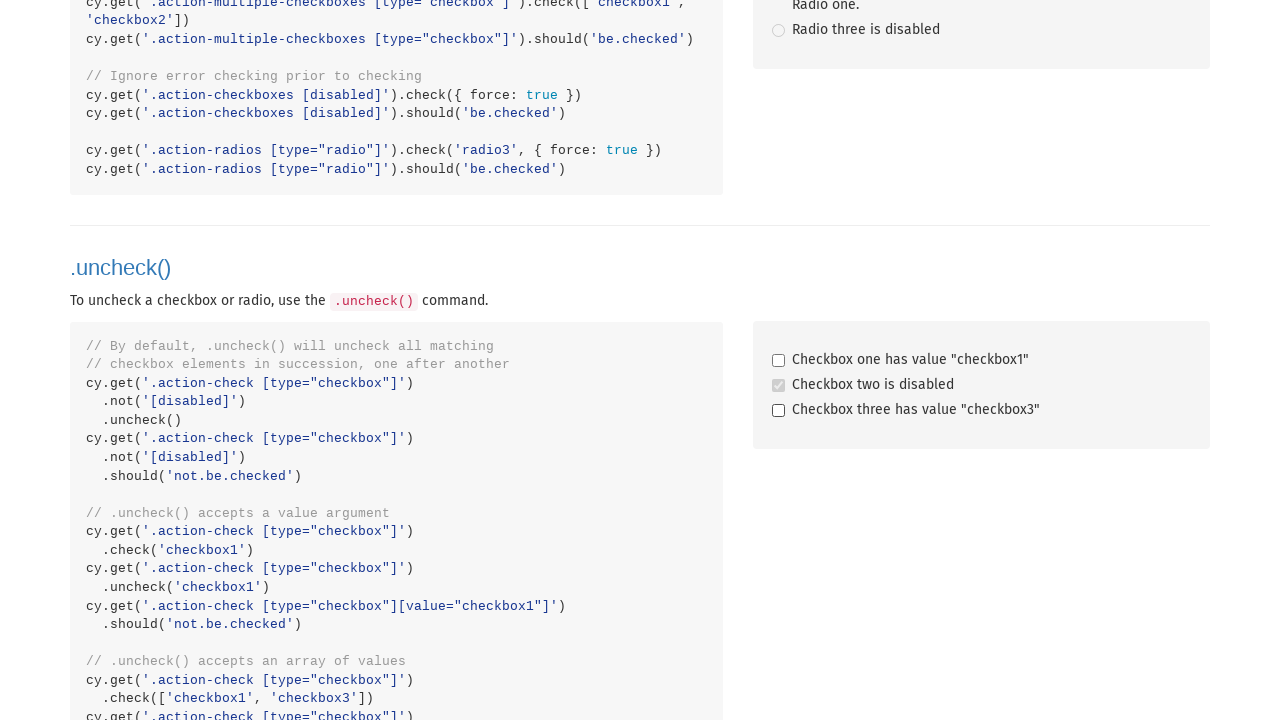

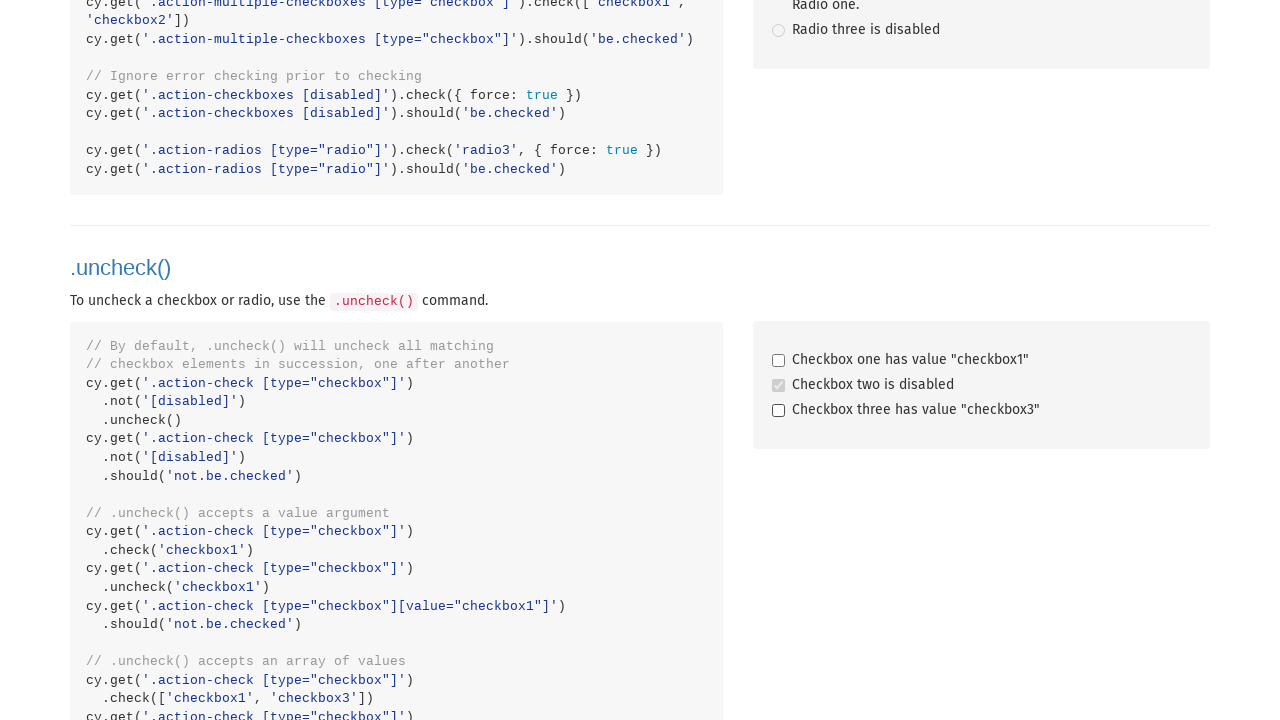